Tests radio button functionality by selecting all radio buttons with 'Male' value on a demo page

Starting URL: https://syntaxprojects.com/basic-radiobutton-demo.php

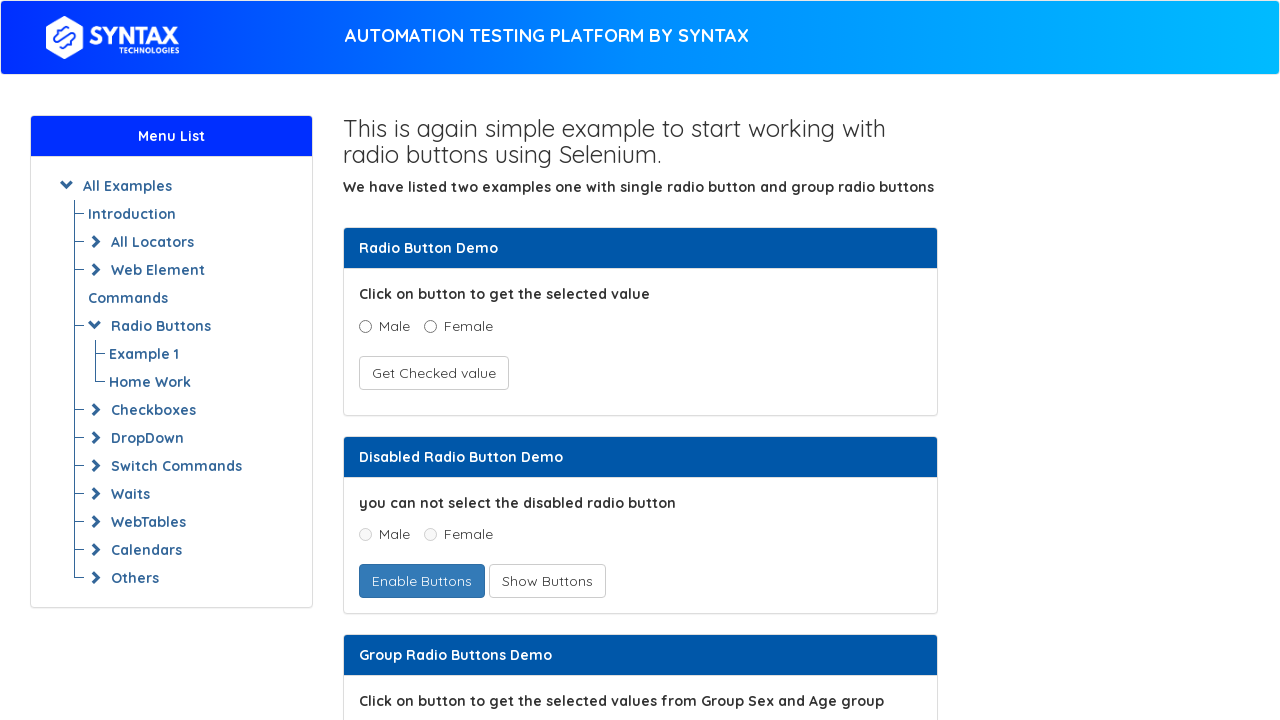

Navigated to radio button demo page
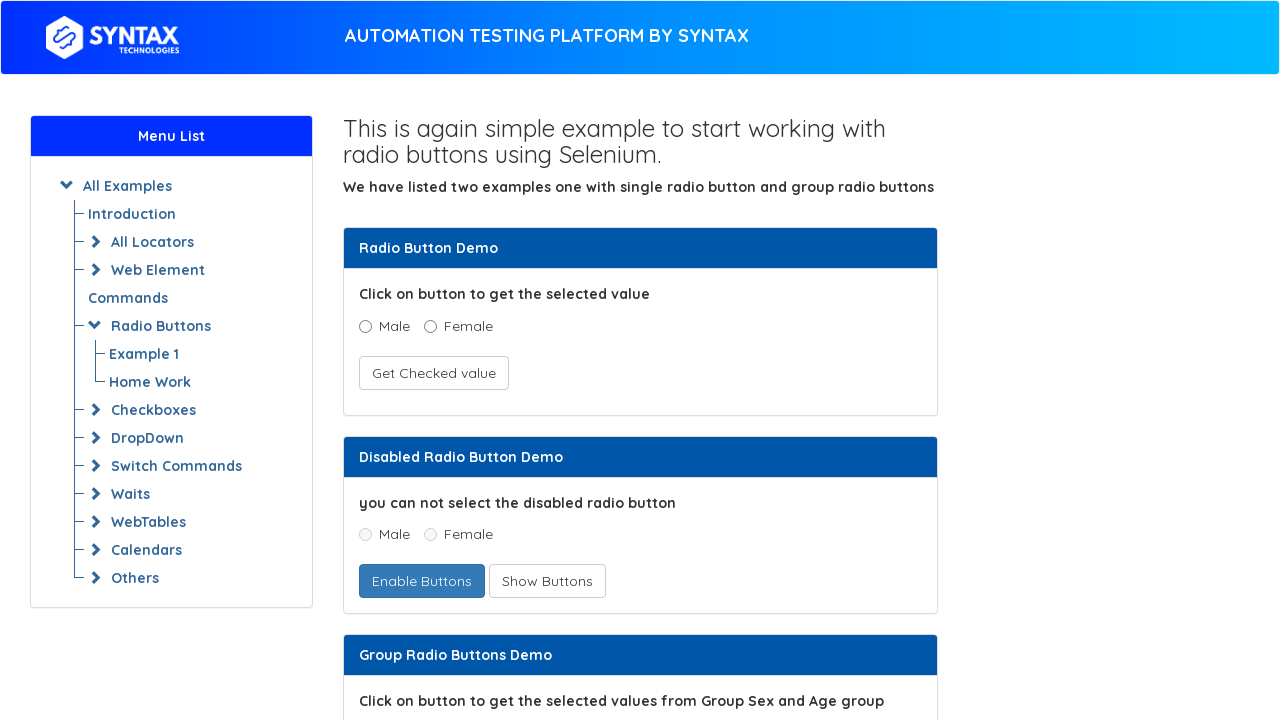

Located all radio buttons with 'Male' value
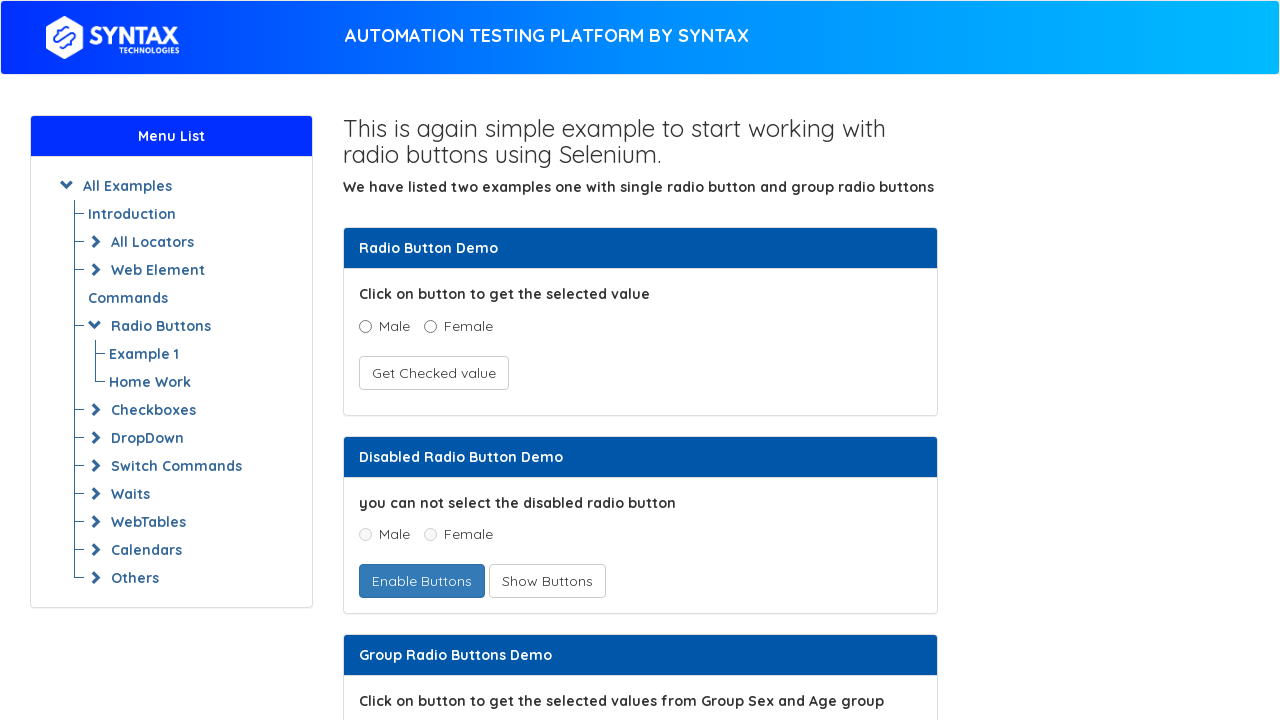

Found 2 radio buttons with 'Male' value
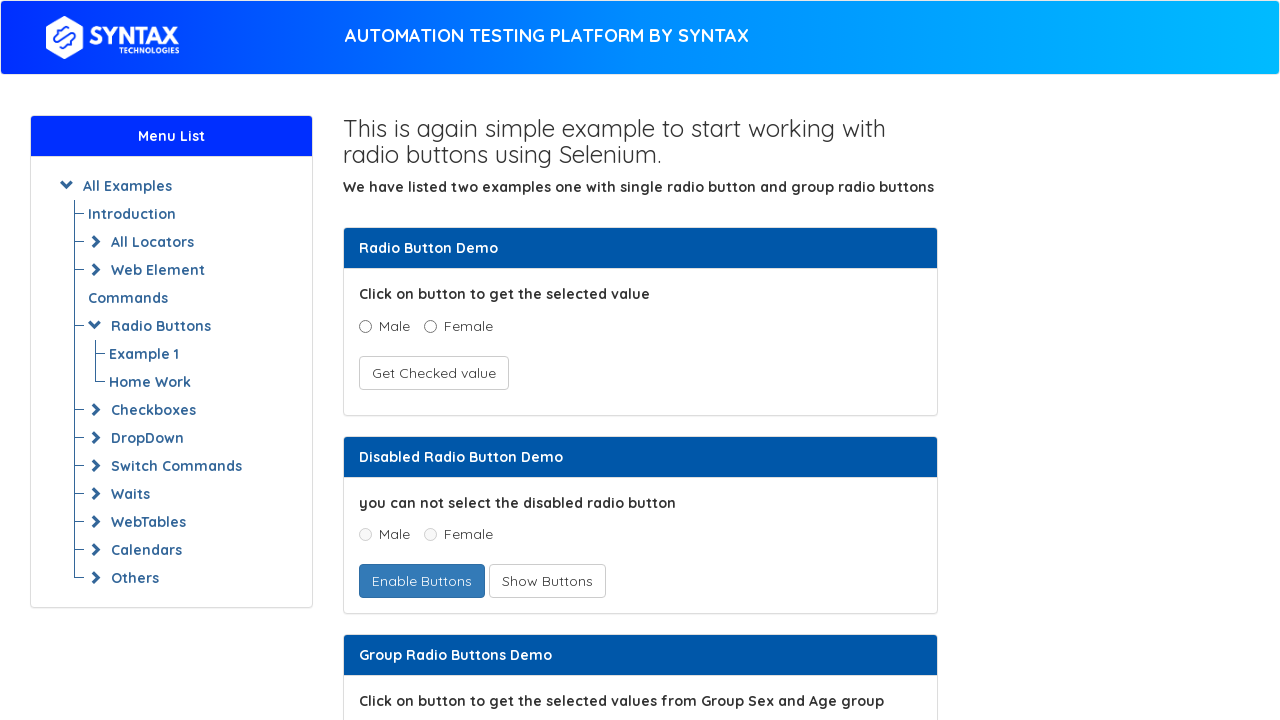

Clicked Male radio button 1 of 2 at (365, 326) on xpath=//input[@value='Male'] >> nth=0
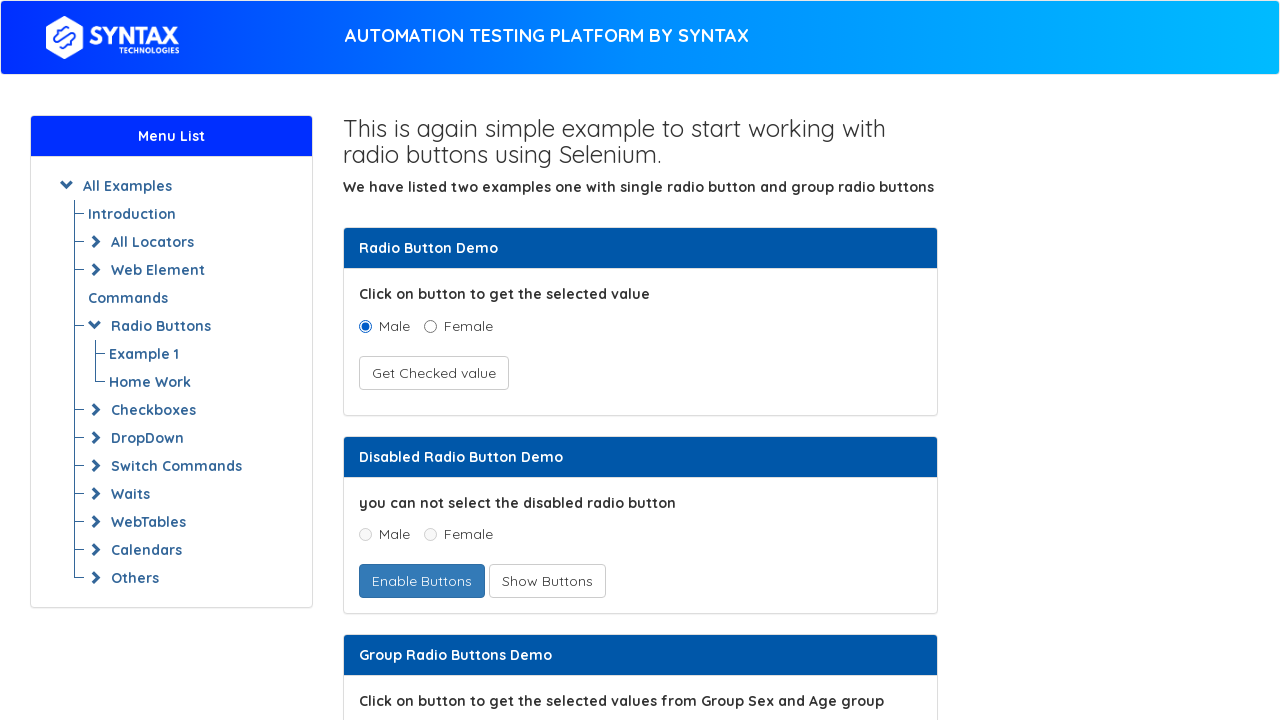

Clicked Male radio button 2 of 2 at (365, 360) on xpath=//input[@value='Male'] >> nth=1
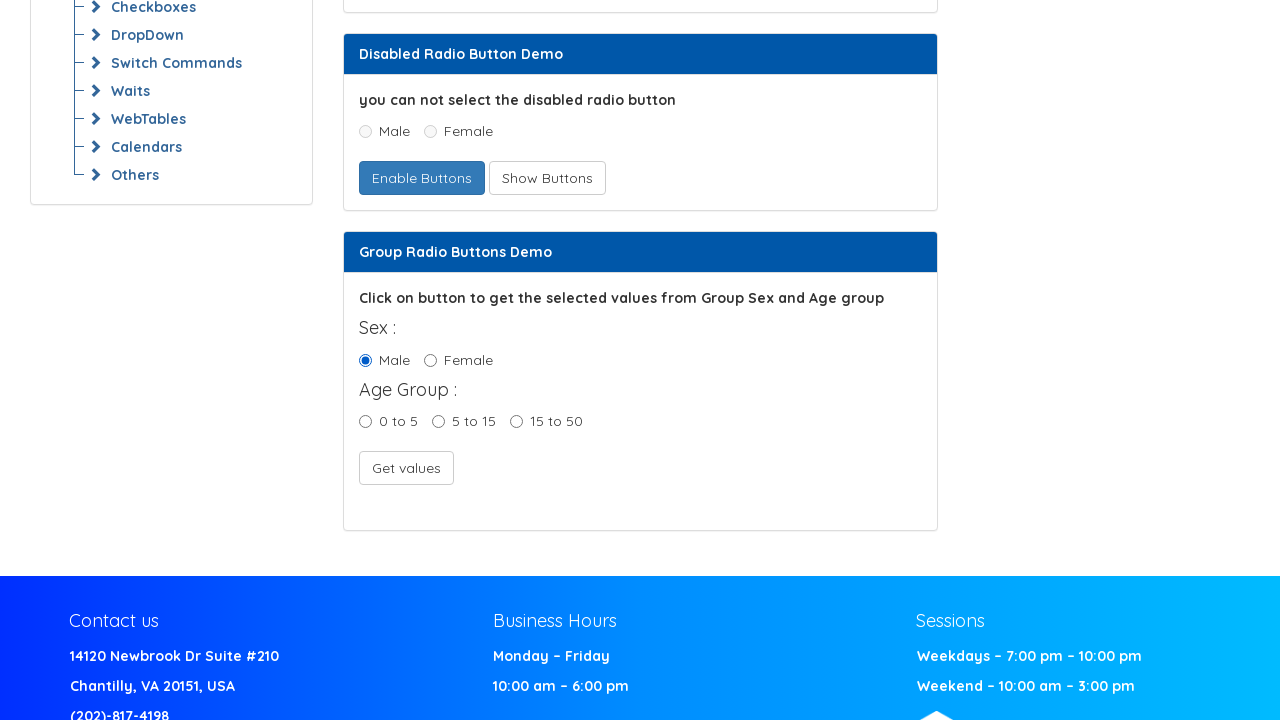

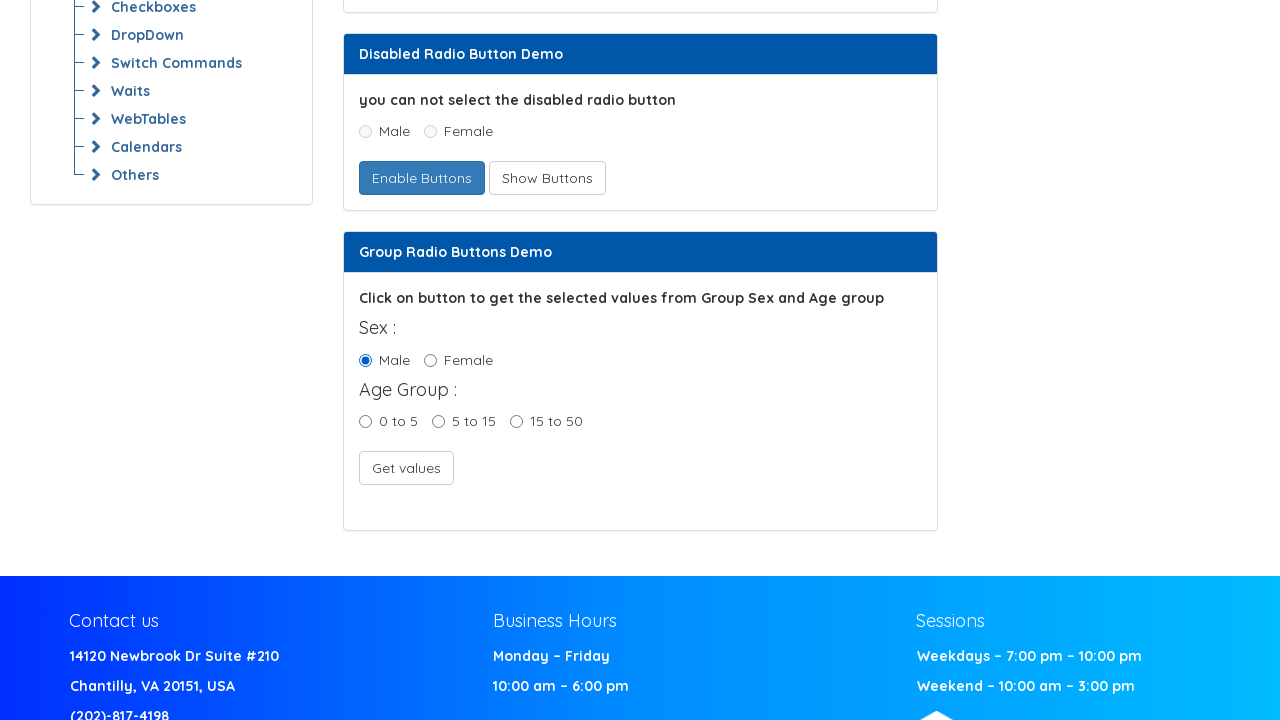